Tests dynamic loading functionality by clicking a start button and waiting for dynamically loaded content to appear

Starting URL: https://the-internet.herokuapp.com/dynamic_loading/1

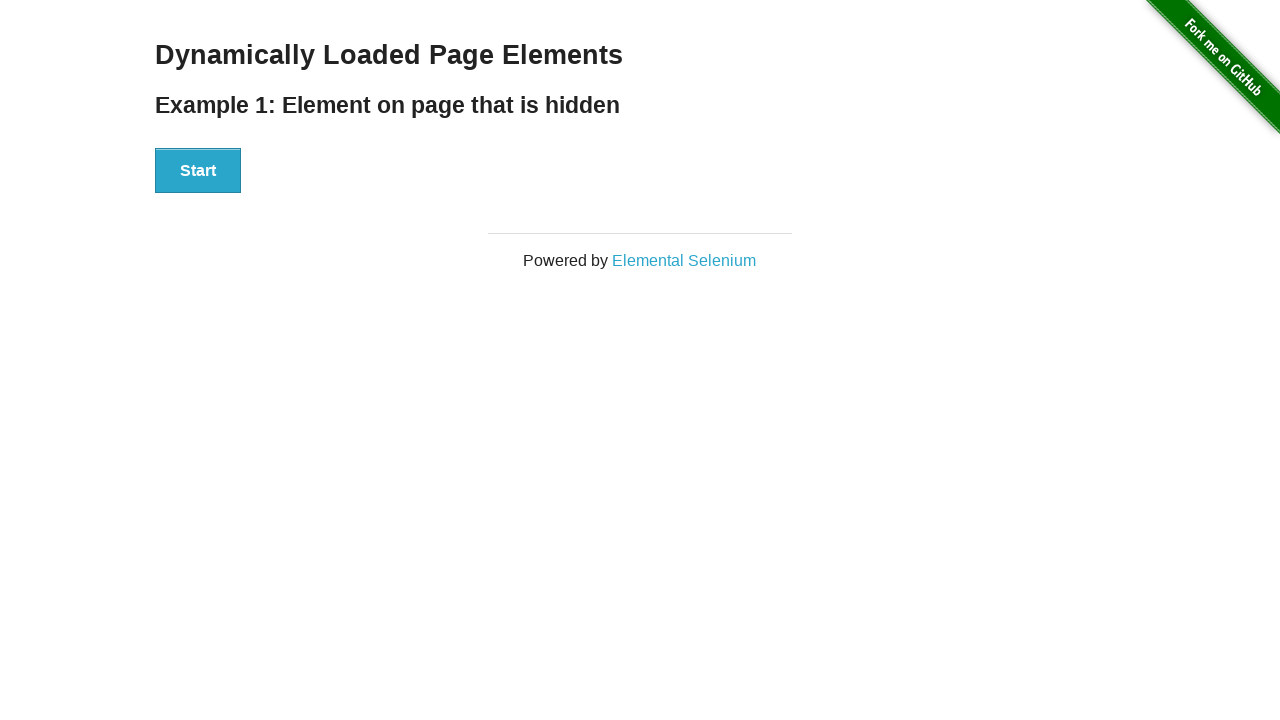

Navigated to dynamic loading test page
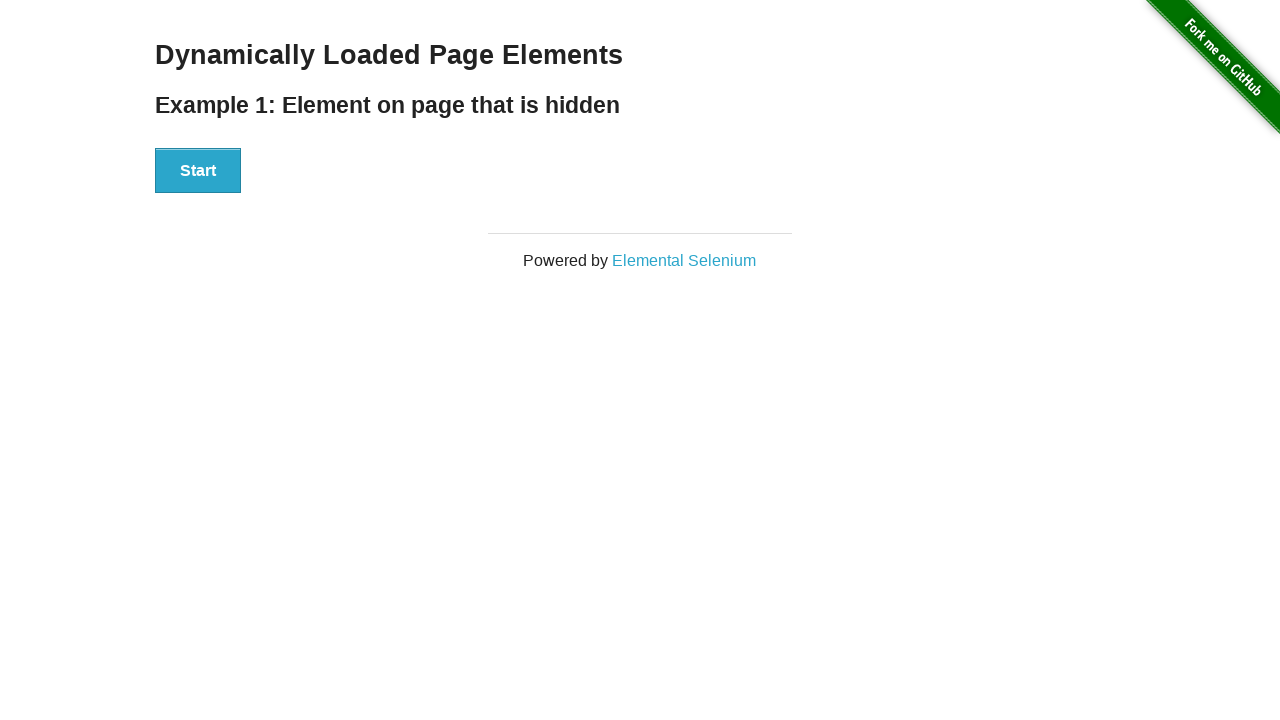

Clicked start button to trigger dynamic loading at (198, 171) on #start button
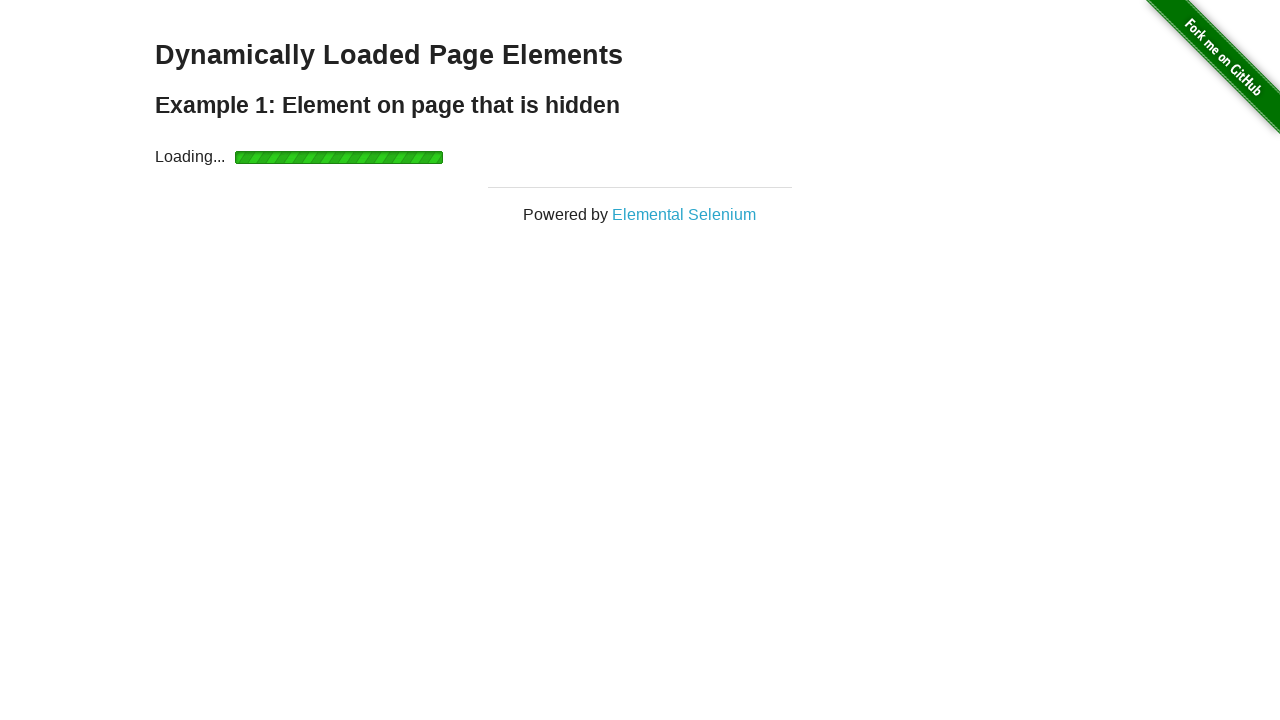

Dynamically loaded content appeared
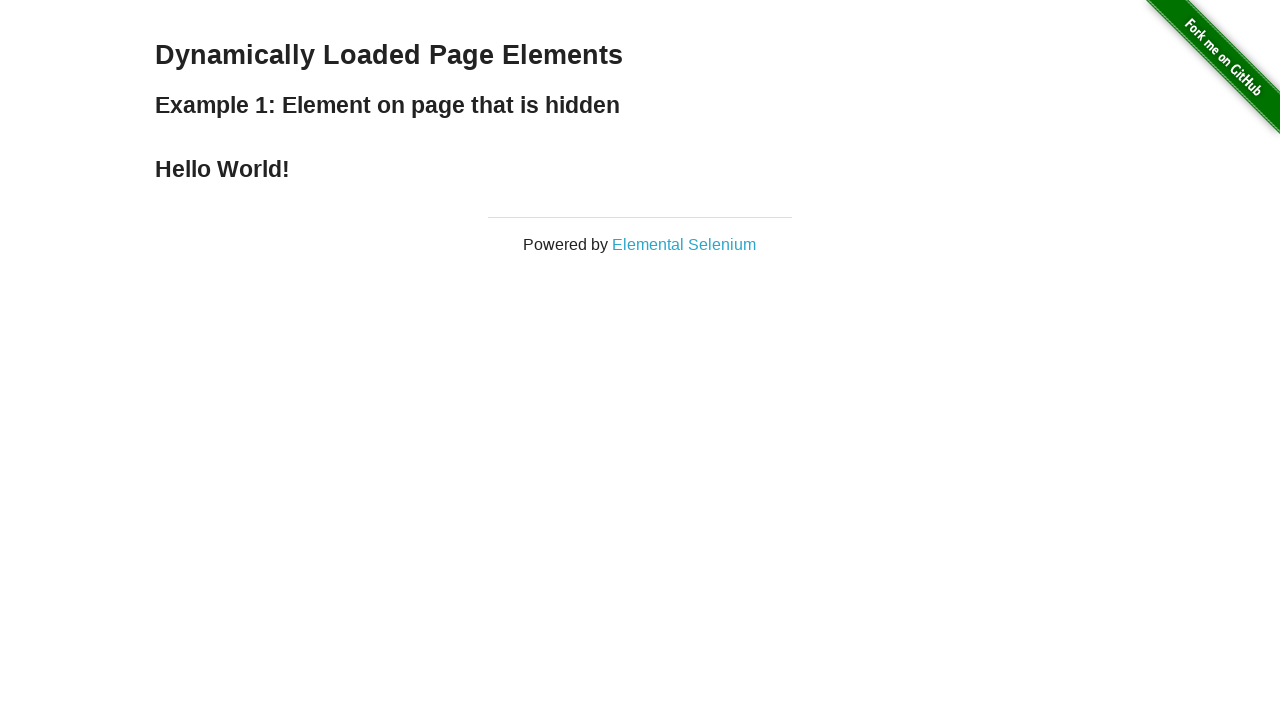

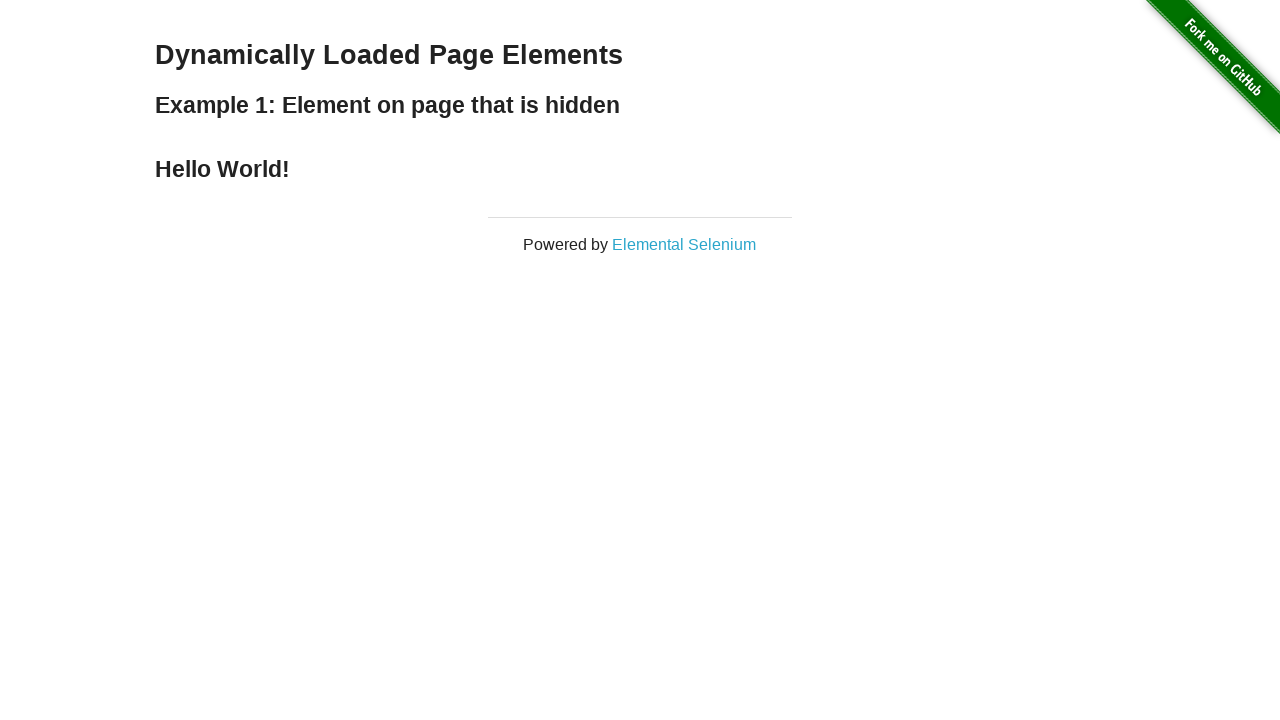